Tests that the currently applied filter is highlighted when switching between All, Active, and Completed views

Starting URL: https://example.cypress.io/todo#/

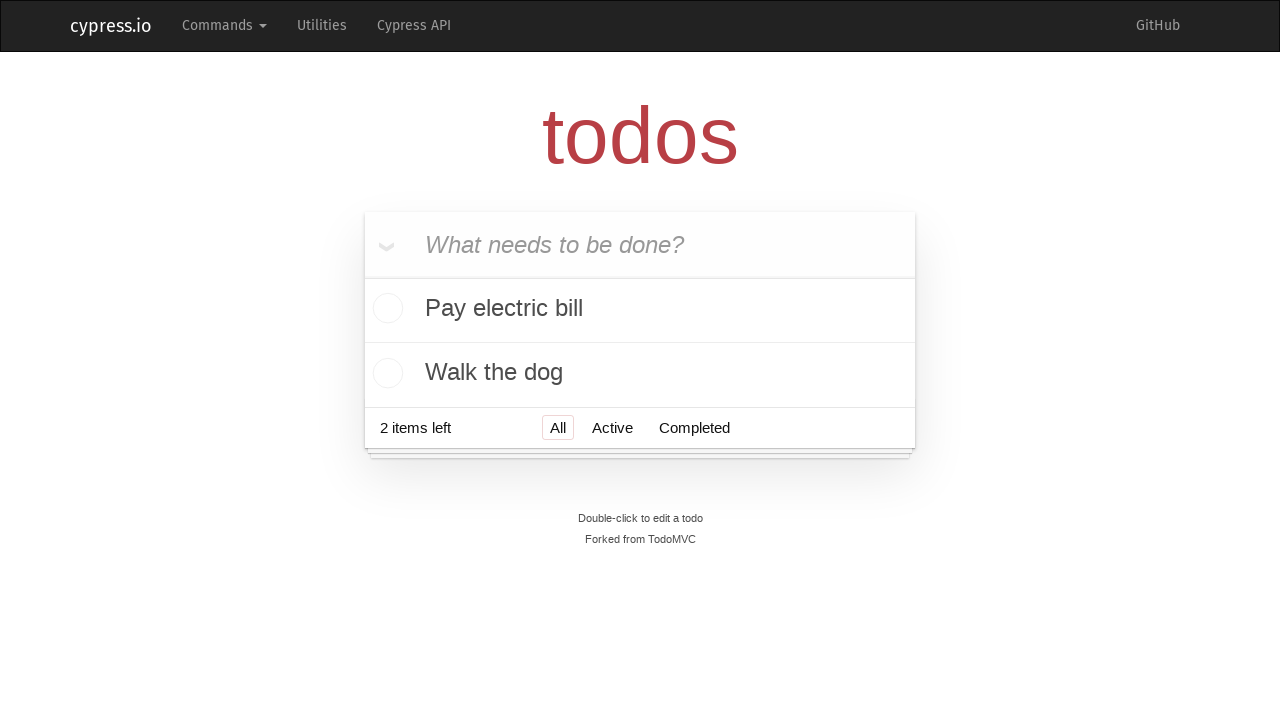

Filled first todo: 'buy some cheese' on internal:attr=[placeholder="What needs to be done?"i]
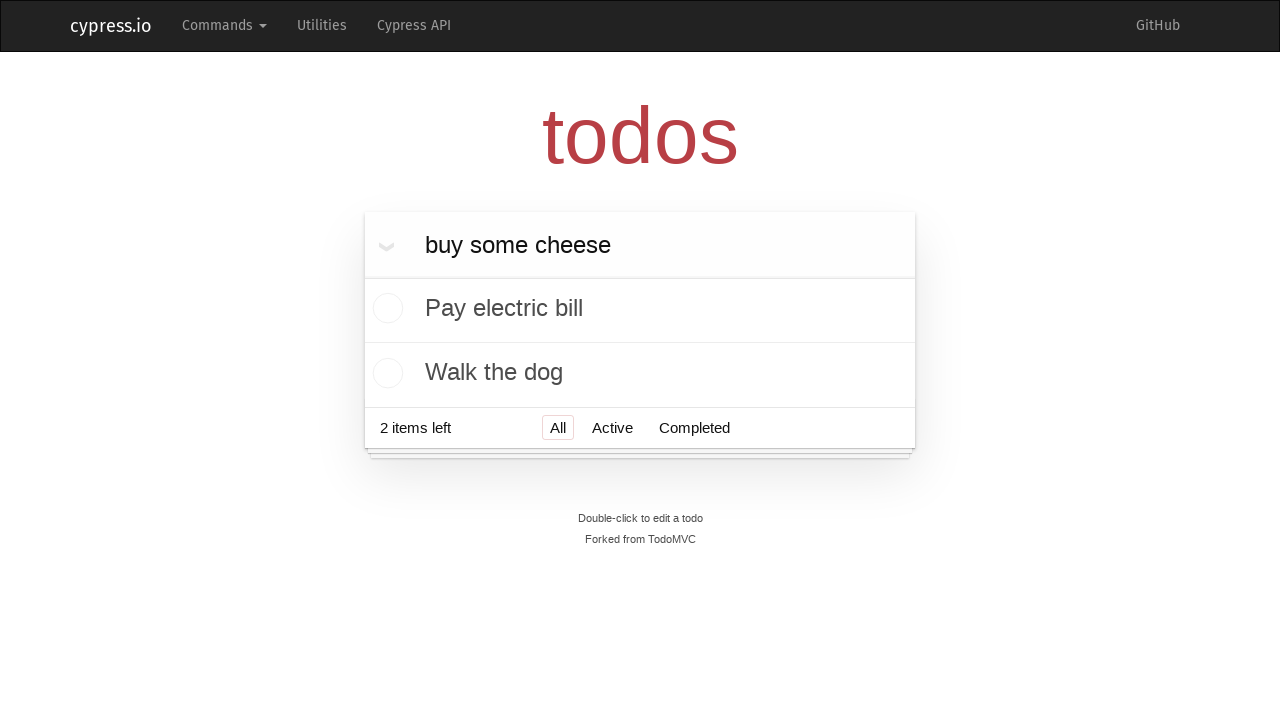

Pressed Enter to add first todo on internal:attr=[placeholder="What needs to be done?"i]
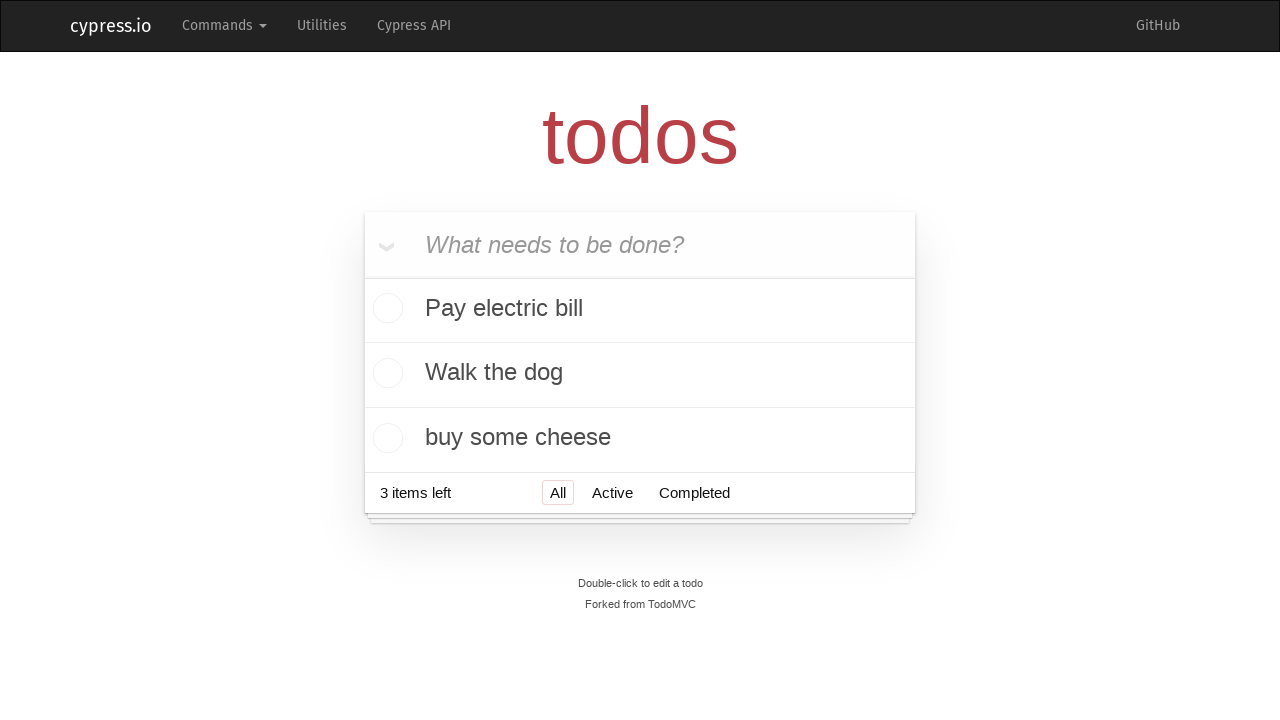

Filled second todo: 'feed the cat' on internal:attr=[placeholder="What needs to be done?"i]
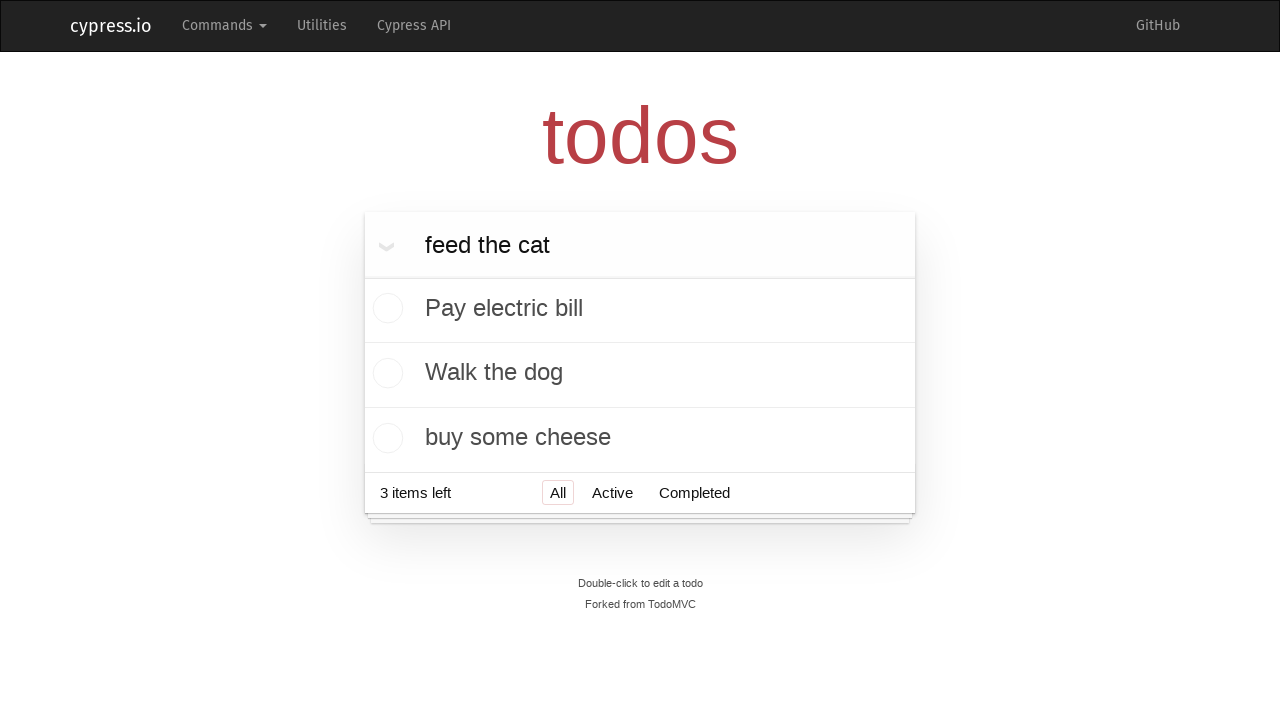

Pressed Enter to add second todo on internal:attr=[placeholder="What needs to be done?"i]
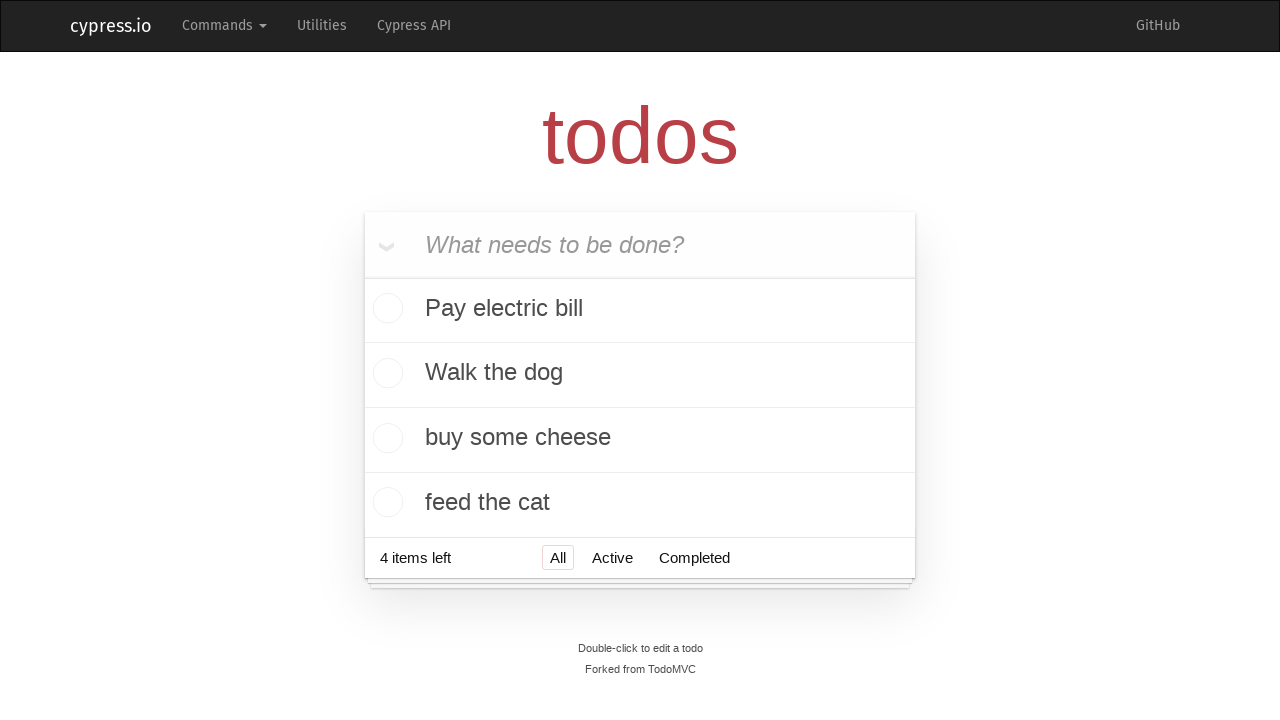

Filled third todo: 'book a doctors appointment' on internal:attr=[placeholder="What needs to be done?"i]
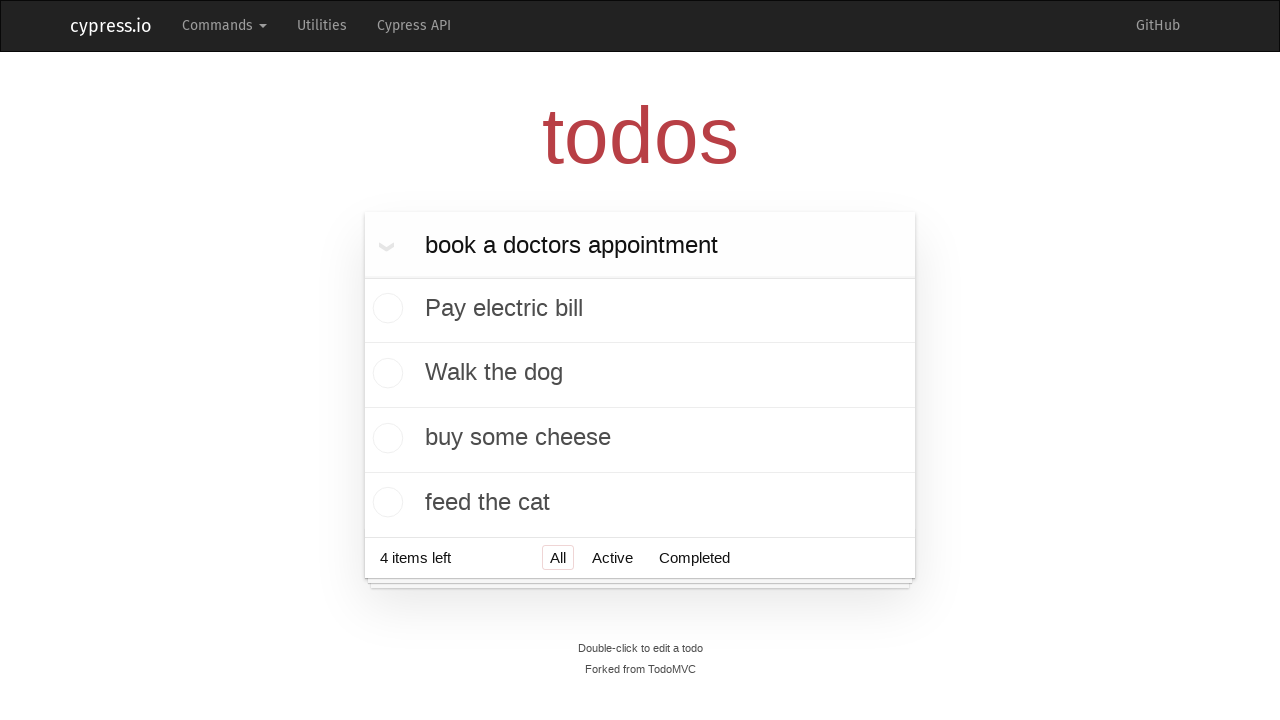

Pressed Enter to add third todo on internal:attr=[placeholder="What needs to be done?"i]
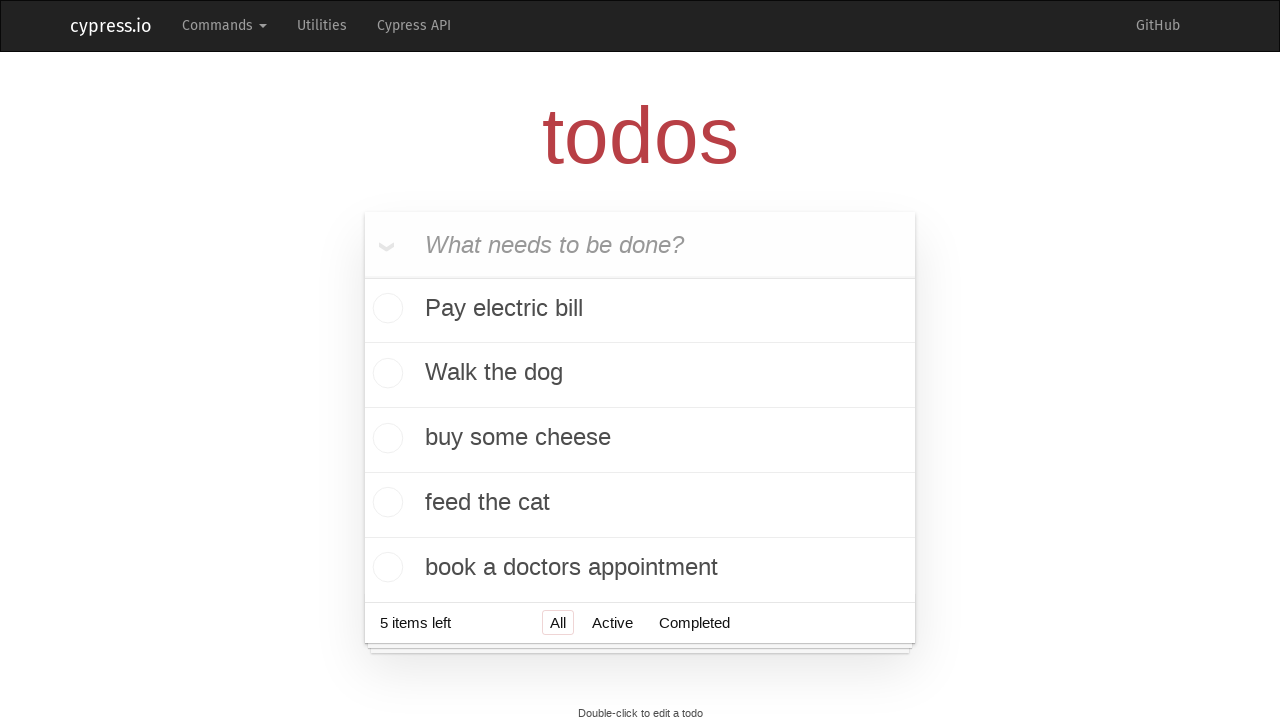

Clicked Active filter - should be highlighted at (612, 622) on internal:role=link[name="Active"i]
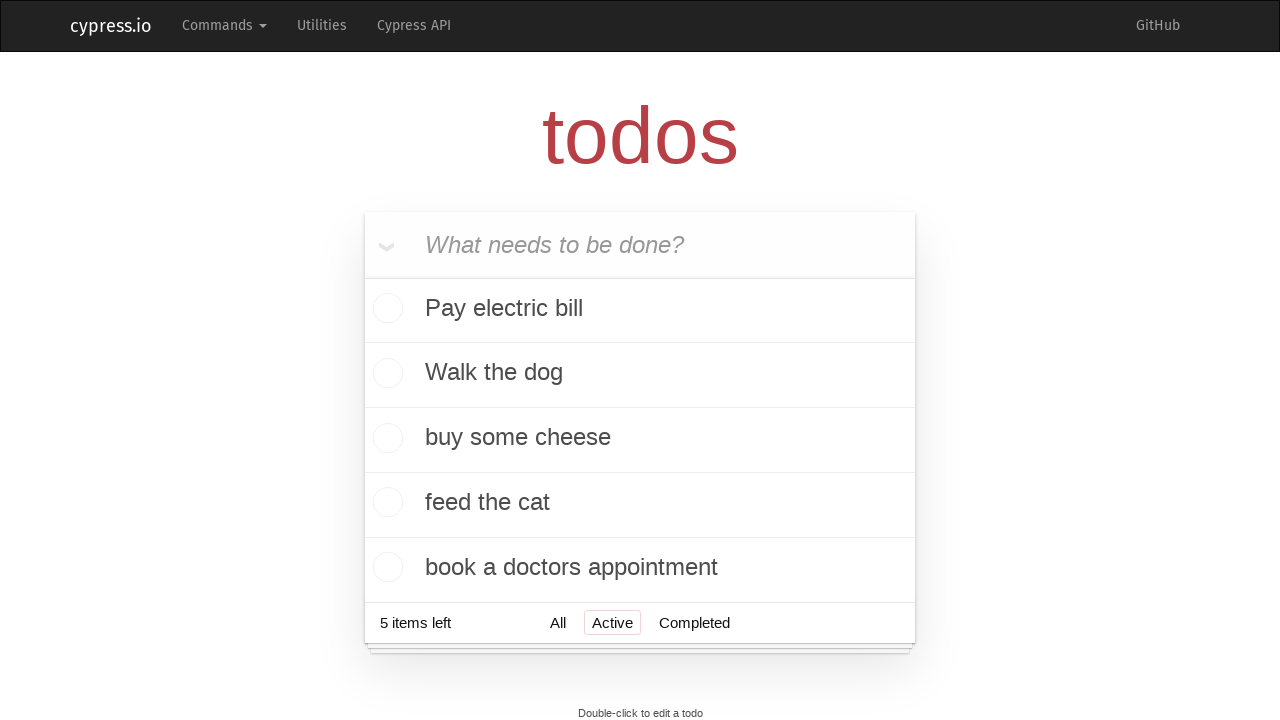

Clicked Completed filter - should be highlighted at (694, 622) on internal:role=link[name="Completed"i]
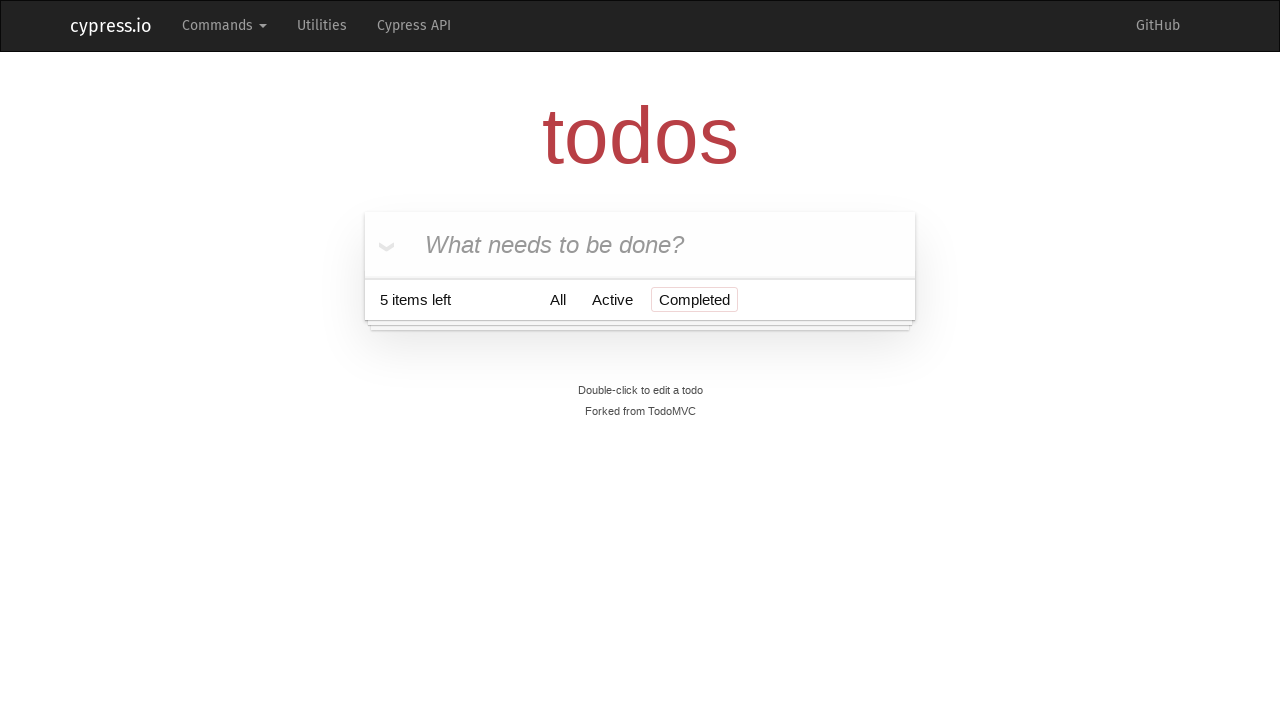

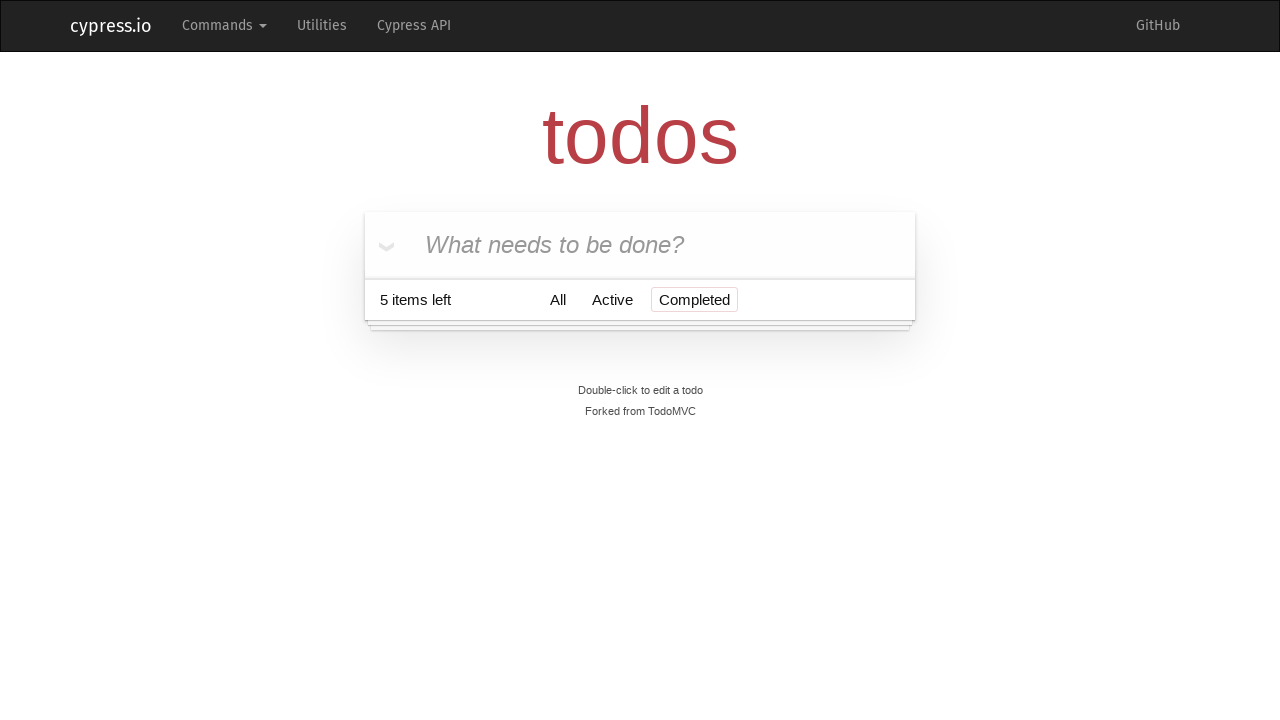